Tests marking all todo items as completed using the toggle all checkbox.

Starting URL: https://demo.playwright.dev/todomvc

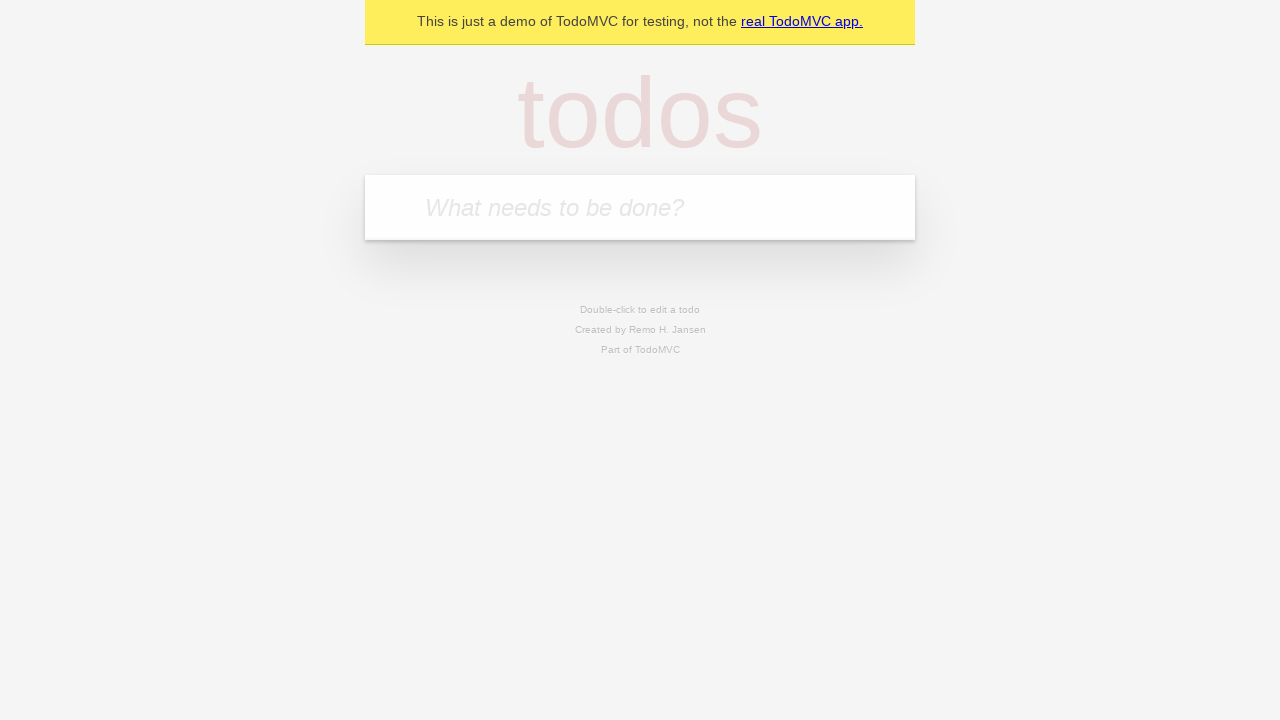

Filled todo input with 'buy some cheese' on internal:attr=[placeholder="What needs to be done?"i]
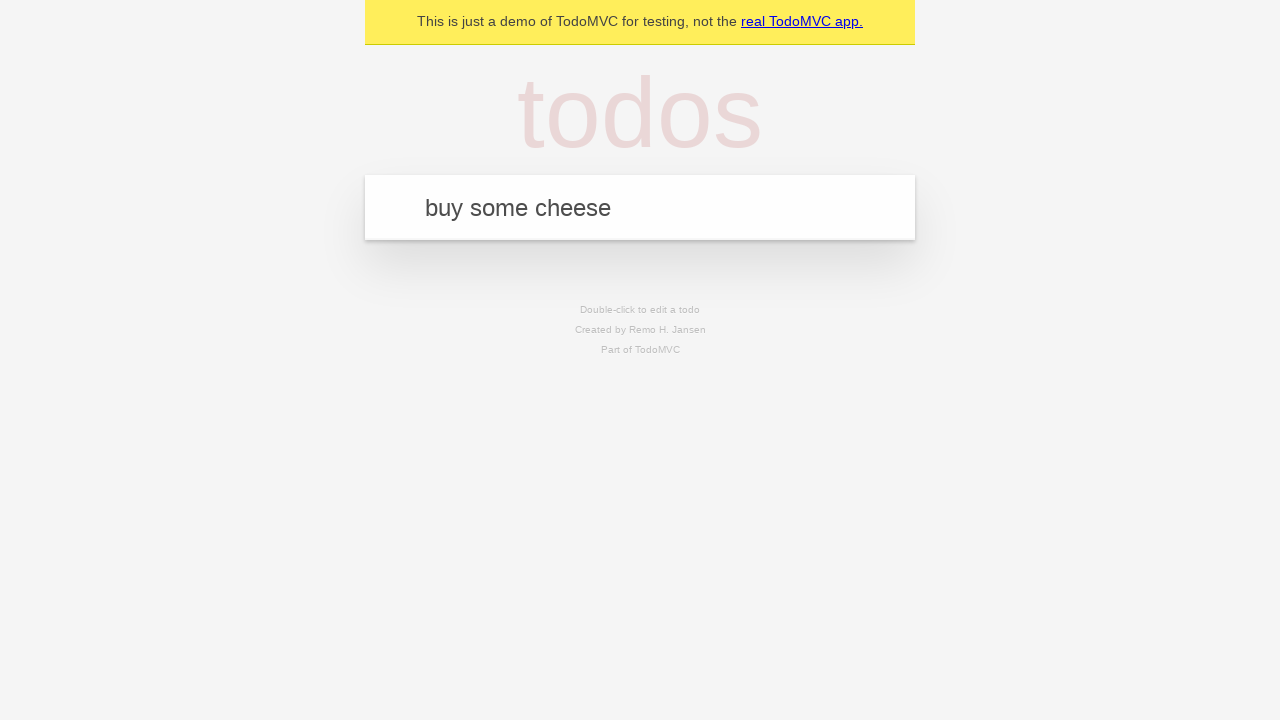

Pressed Enter to add first todo item on internal:attr=[placeholder="What needs to be done?"i]
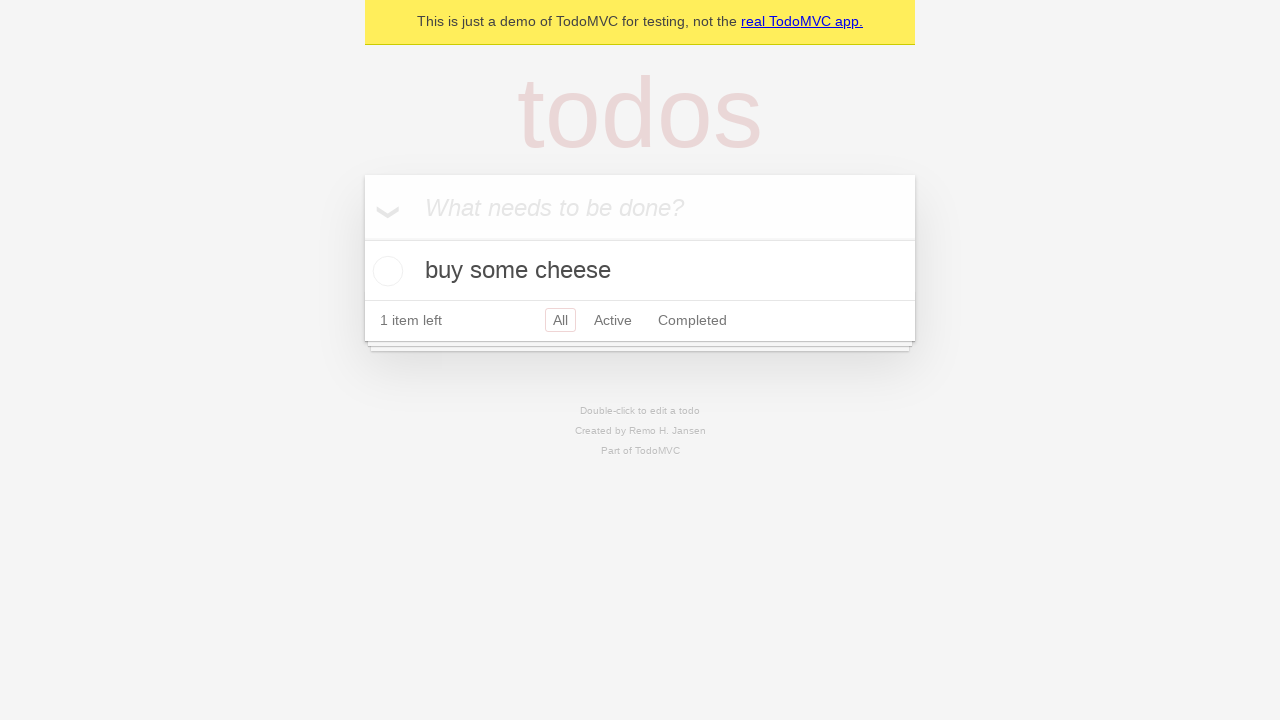

Filled todo input with 'feed the cat' on internal:attr=[placeholder="What needs to be done?"i]
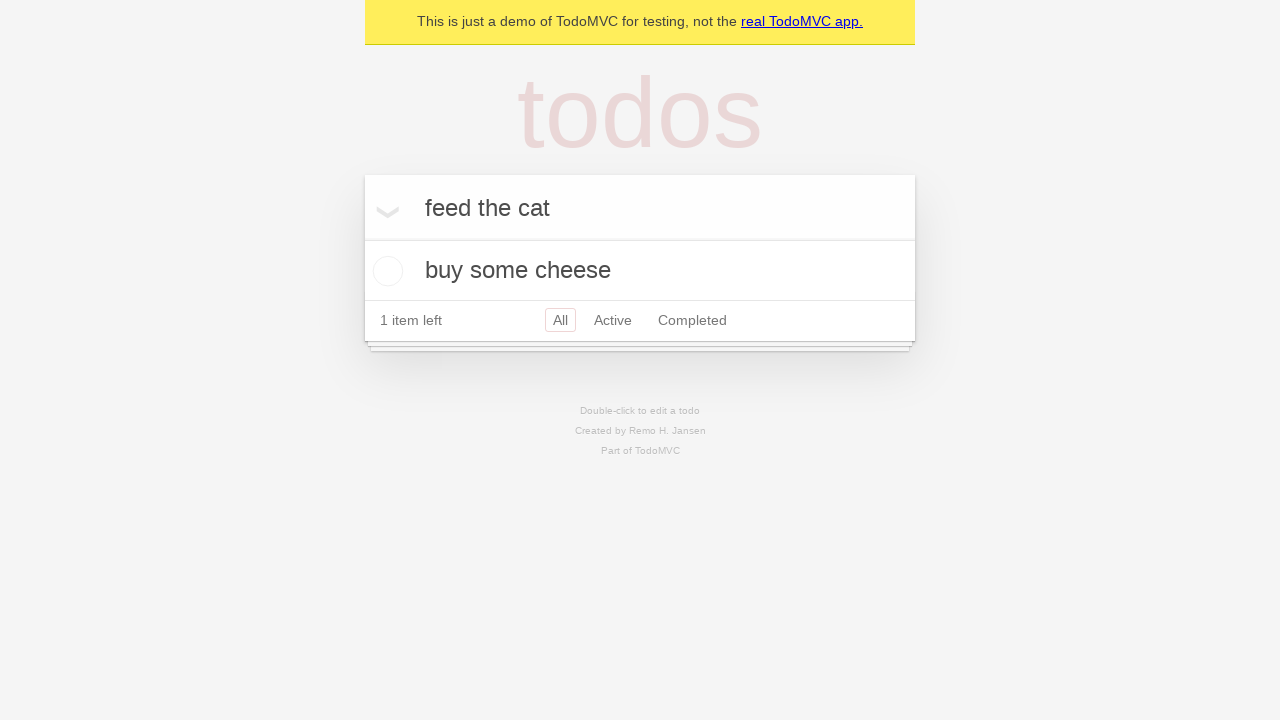

Pressed Enter to add second todo item on internal:attr=[placeholder="What needs to be done?"i]
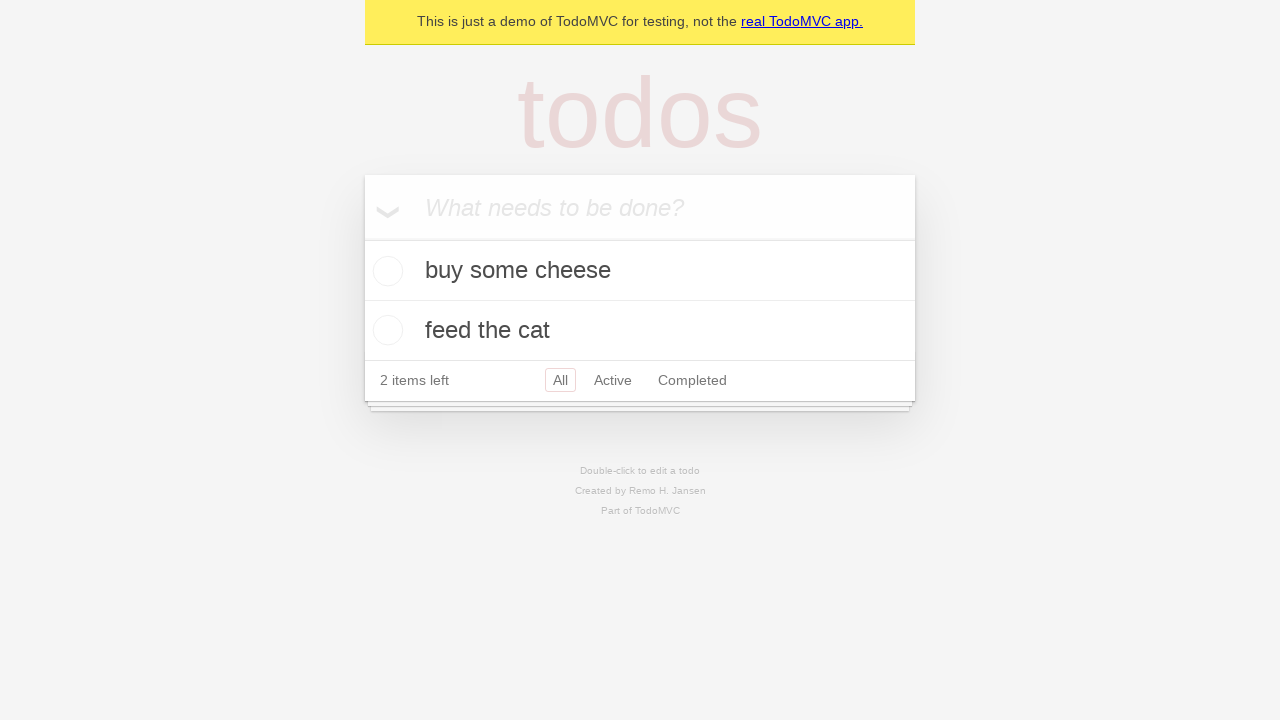

Filled todo input with 'book a doctors appointment' on internal:attr=[placeholder="What needs to be done?"i]
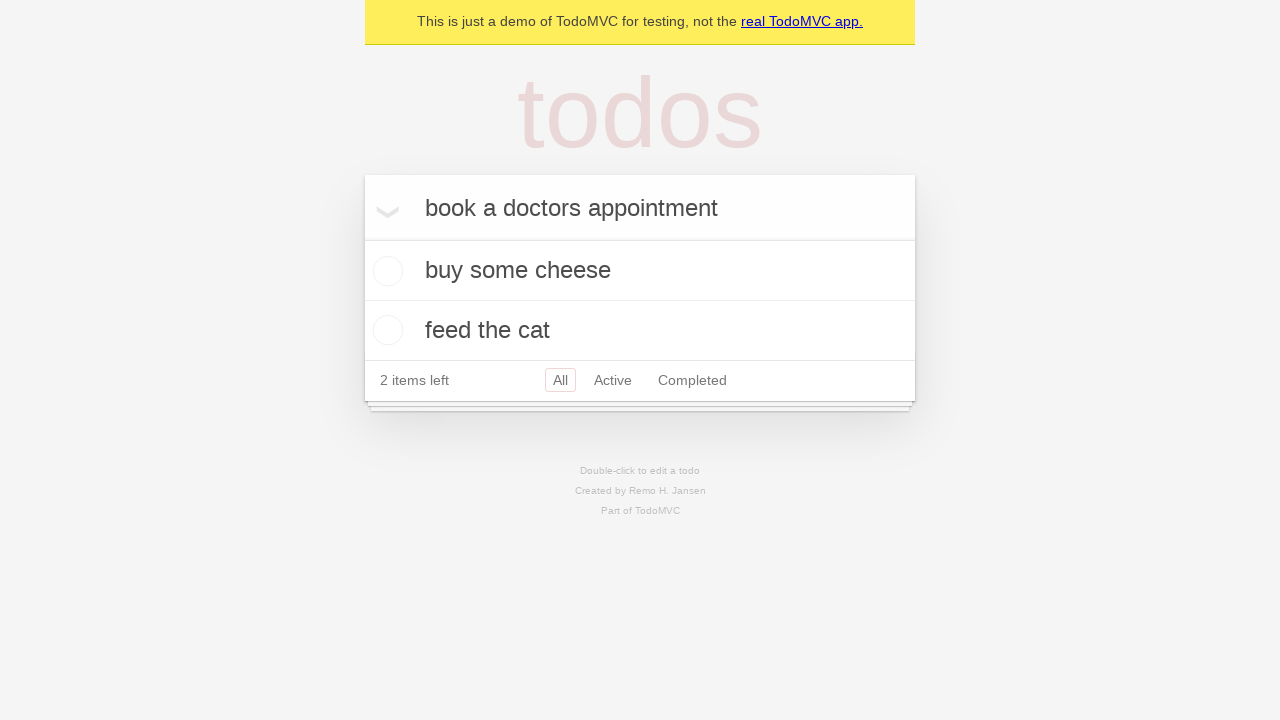

Pressed Enter to add third todo item on internal:attr=[placeholder="What needs to be done?"i]
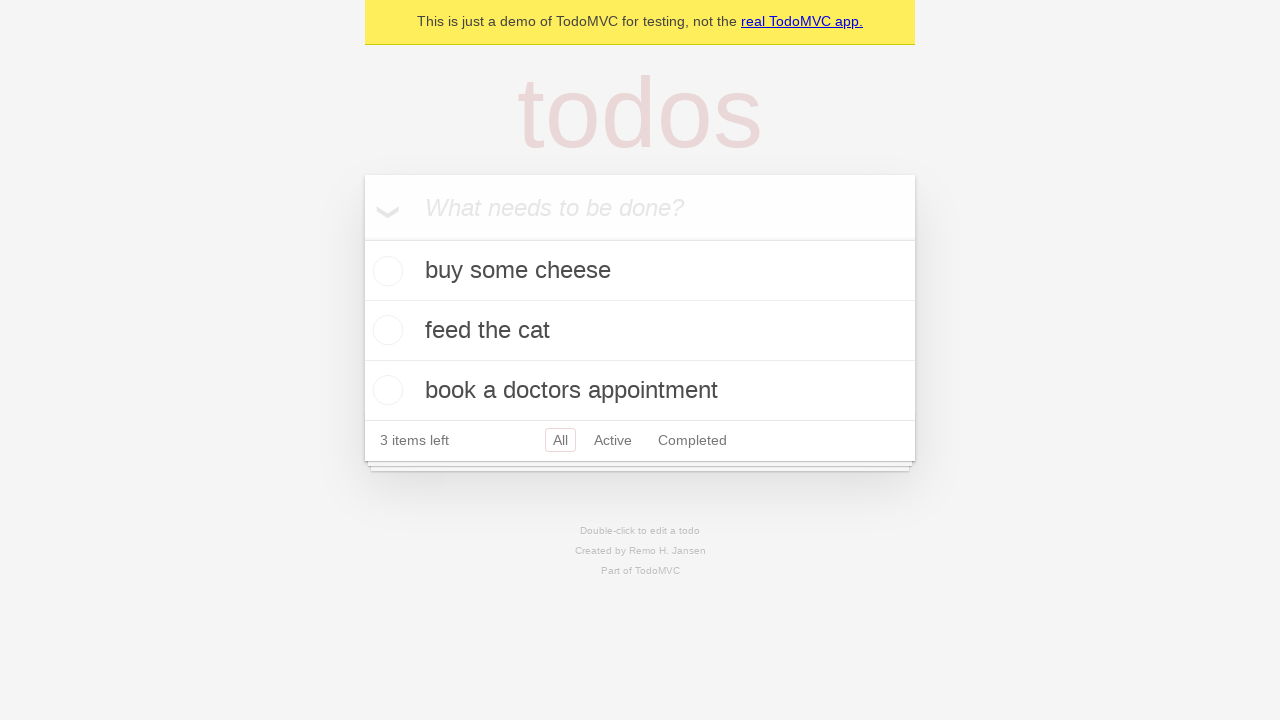

Clicked 'Mark all as complete' checkbox at (362, 238) on internal:label="Mark all as complete"i
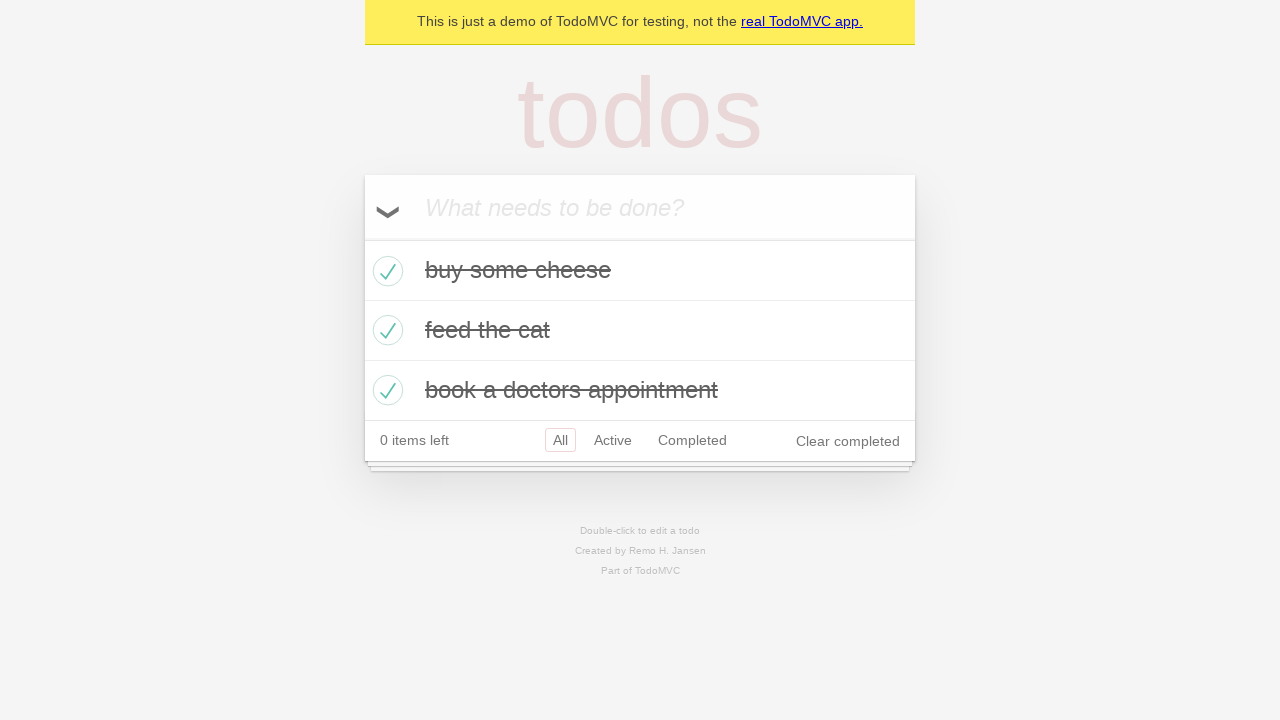

Verified that all todo items are marked as completed
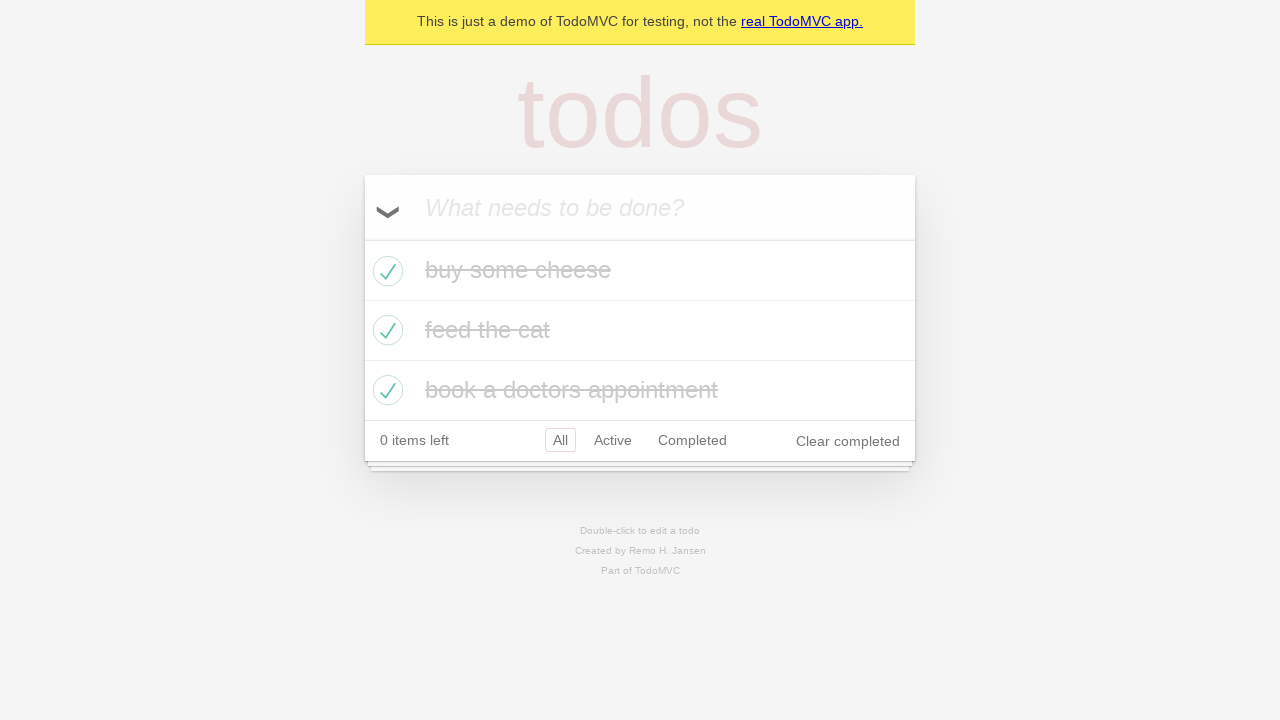

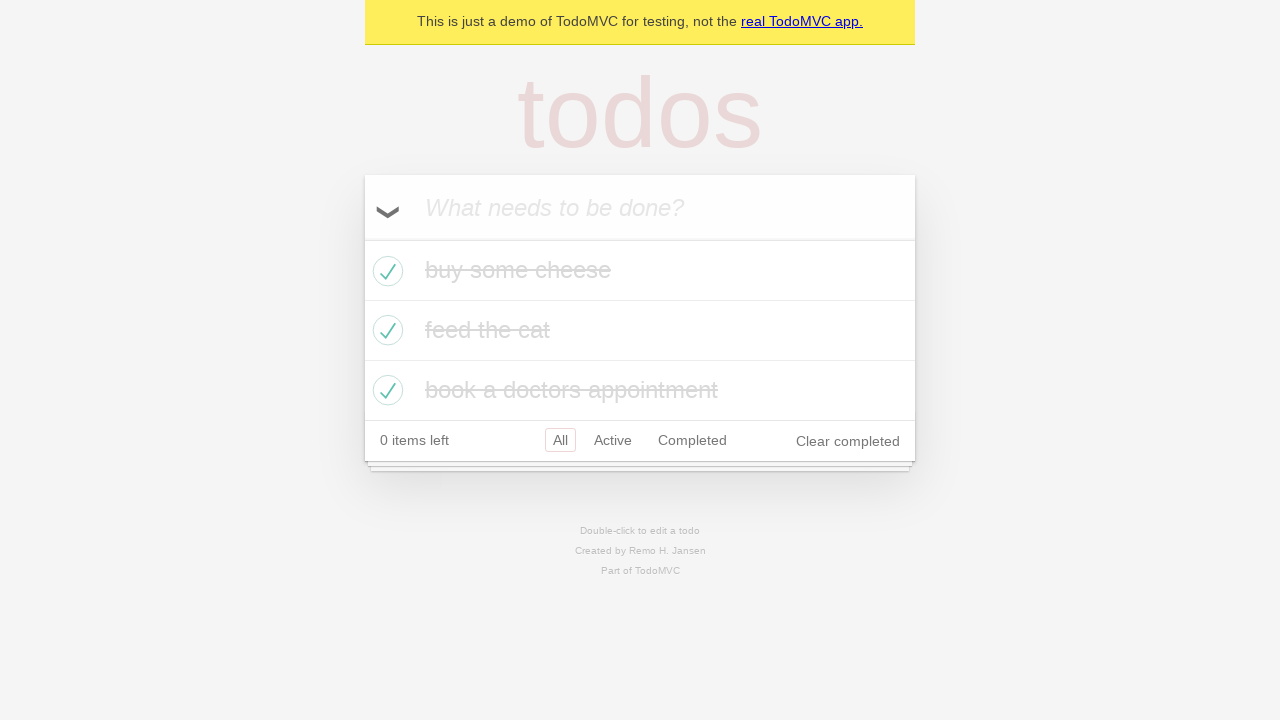